Tests checkbox functionality by verifying default states of two checkboxes, then clicking checkbox #1 to select it and checkbox #2 to deselect it, and confirming the final states.

Starting URL: http://practice.cydeo.com/checkboxes

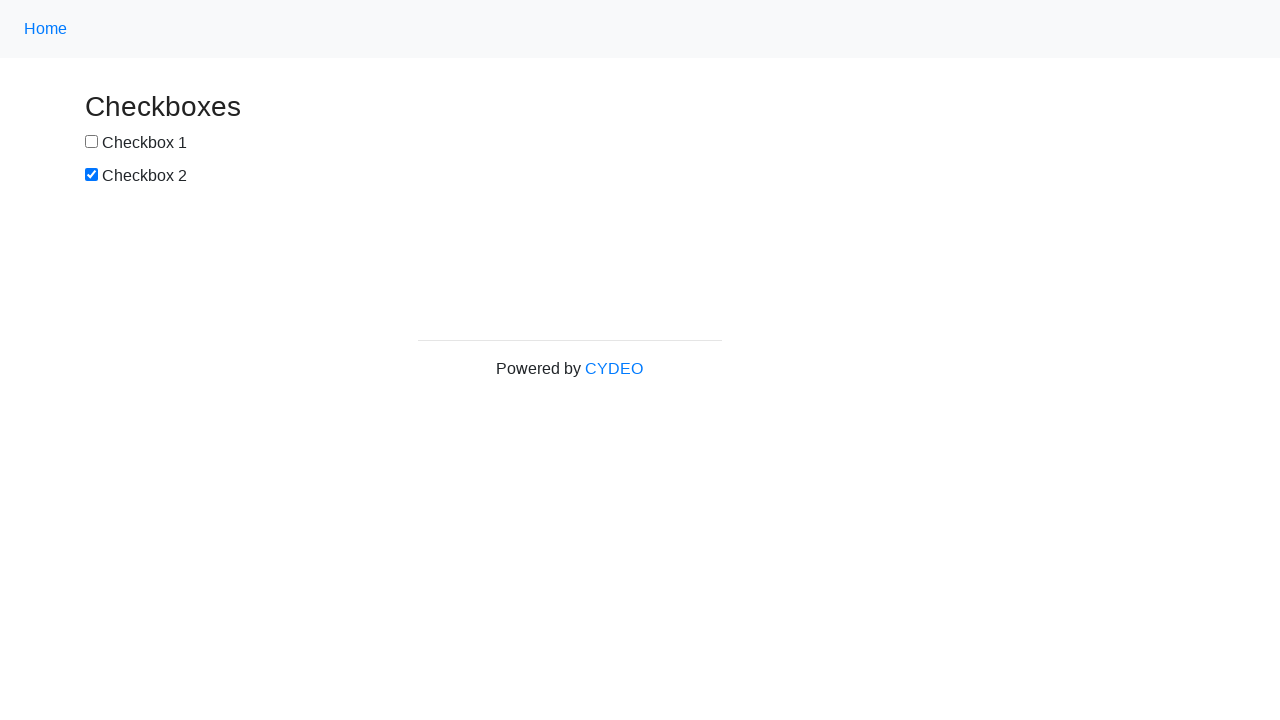

Located checkbox #1 element
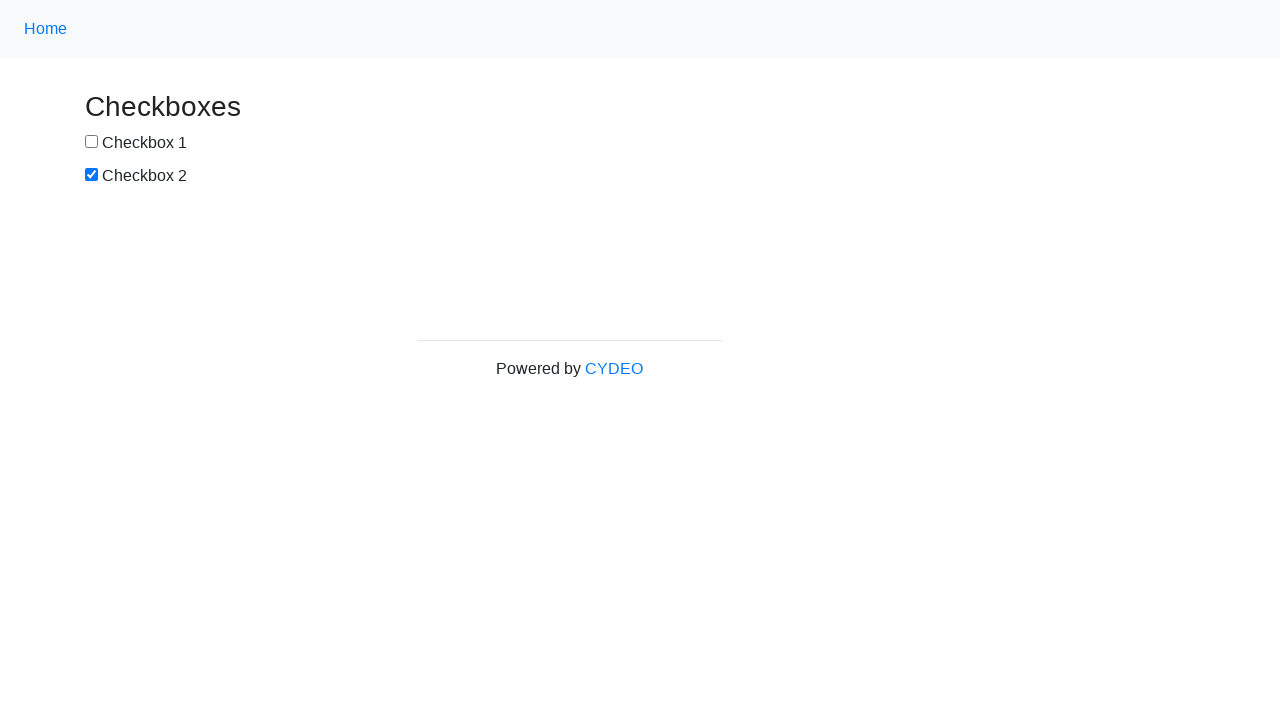

Located checkbox #2 element
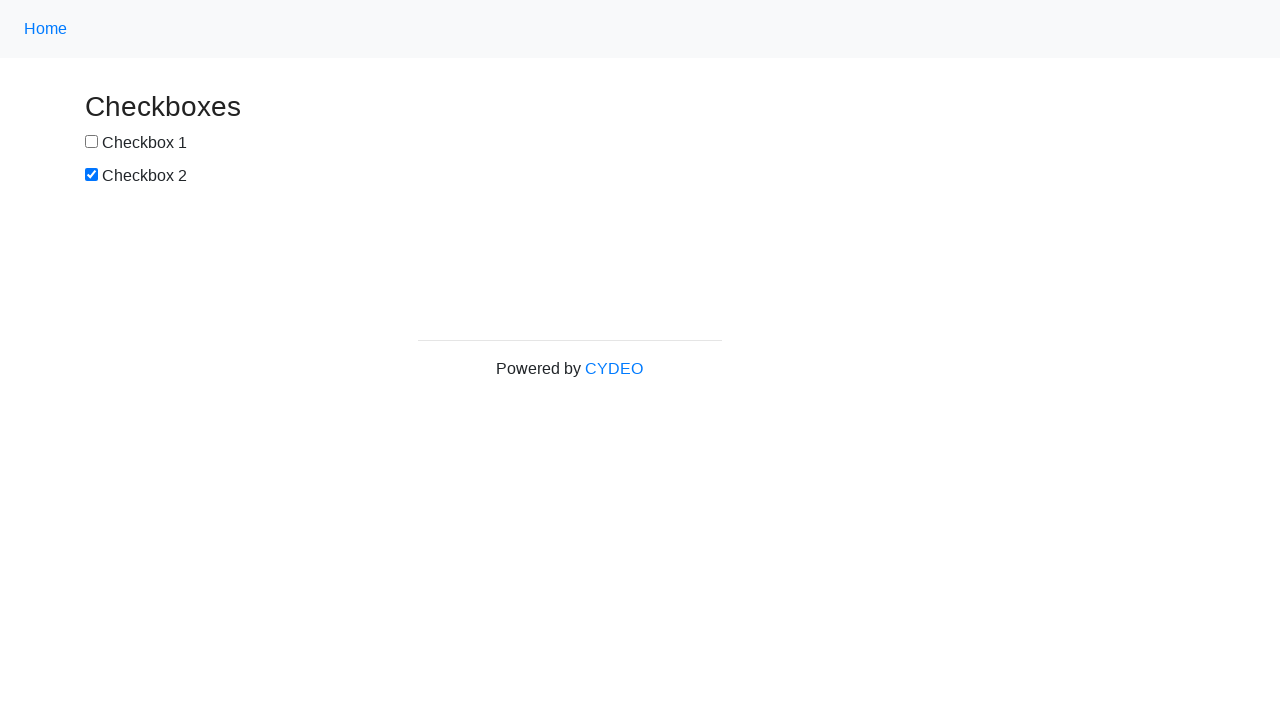

Verified checkbox #1 is not selected by default
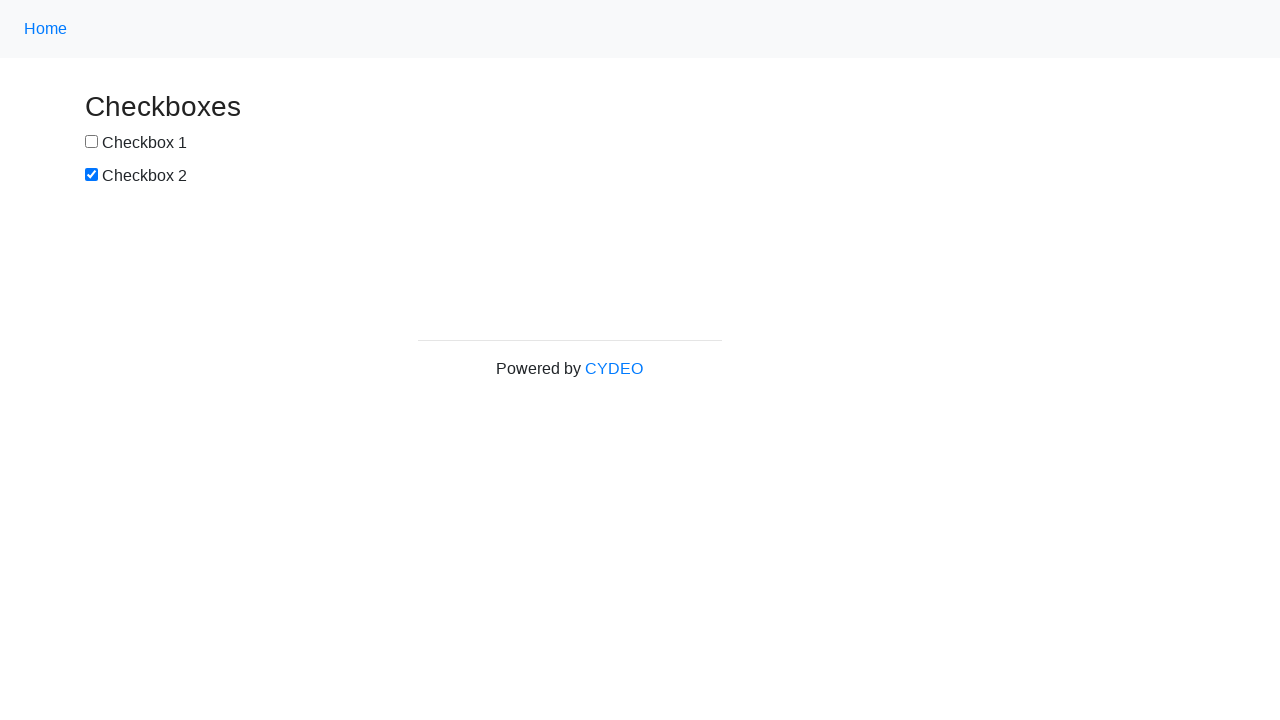

Verified checkbox #2 is selected by default
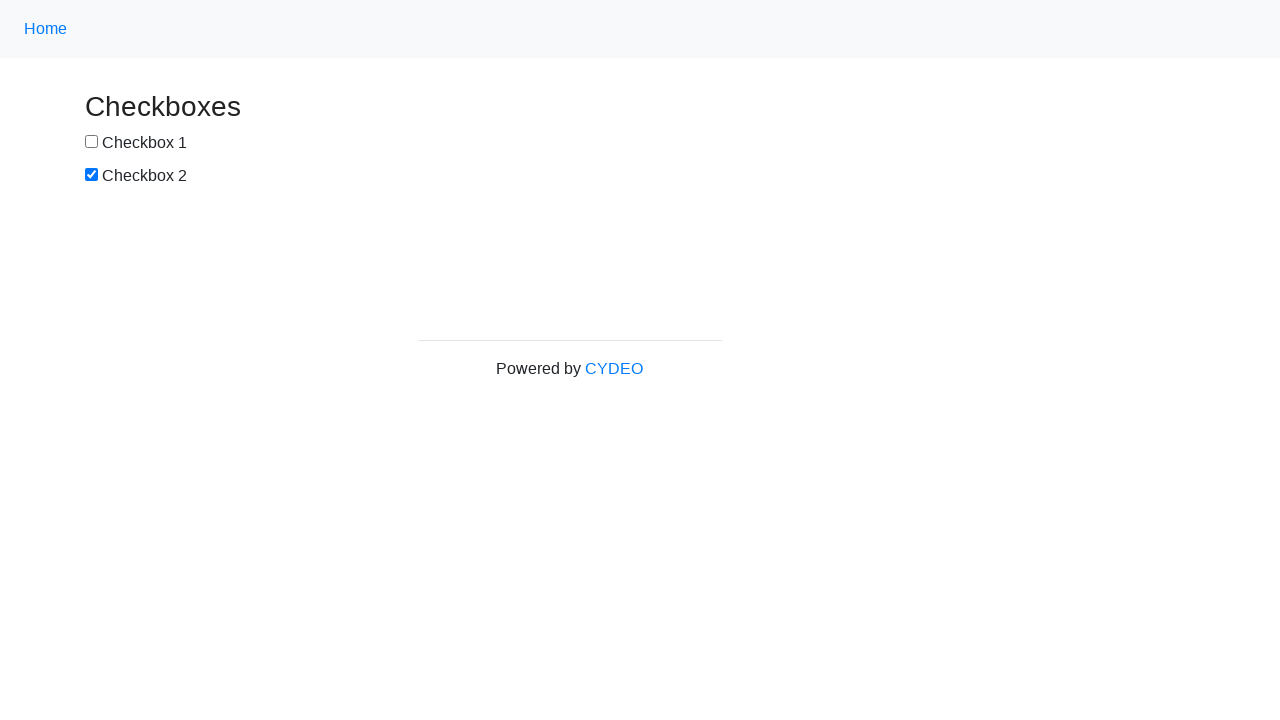

Clicked checkbox #1 to select it at (92, 142) on input[name='checkbox1']
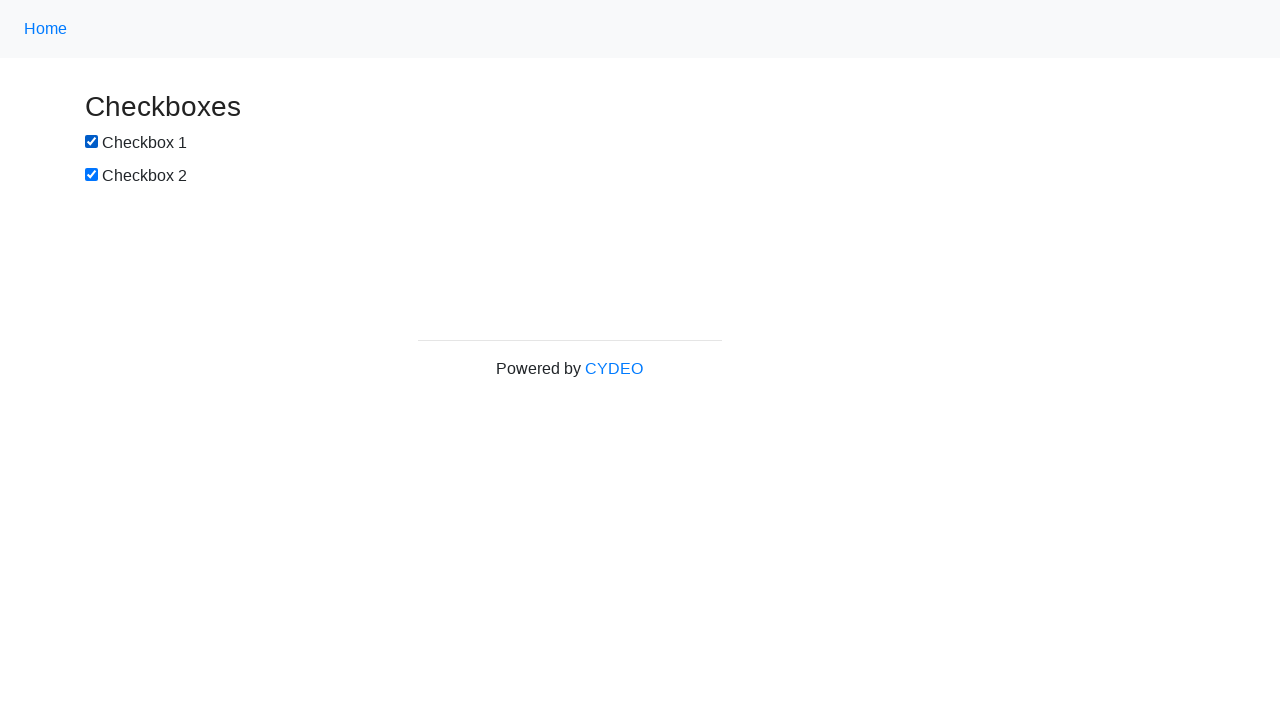

Clicked checkbox #2 to deselect it at (92, 175) on input[name='checkbox2']
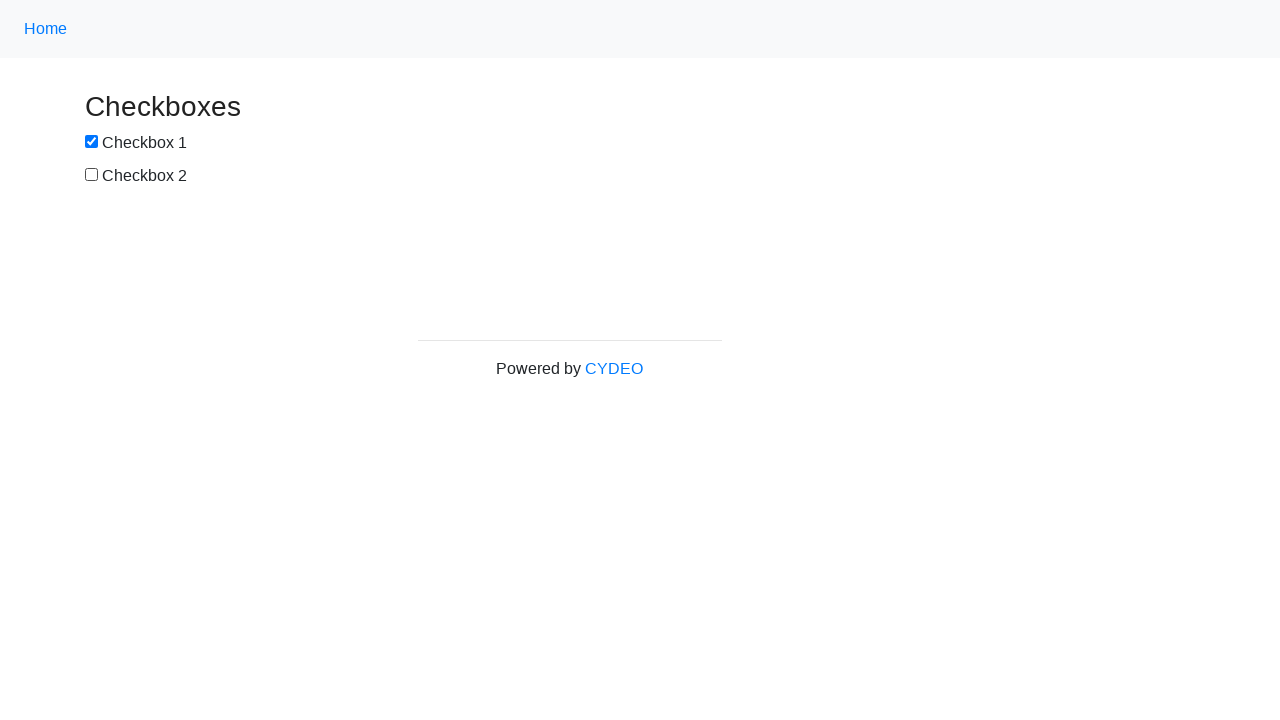

Verified checkbox #1 is now selected
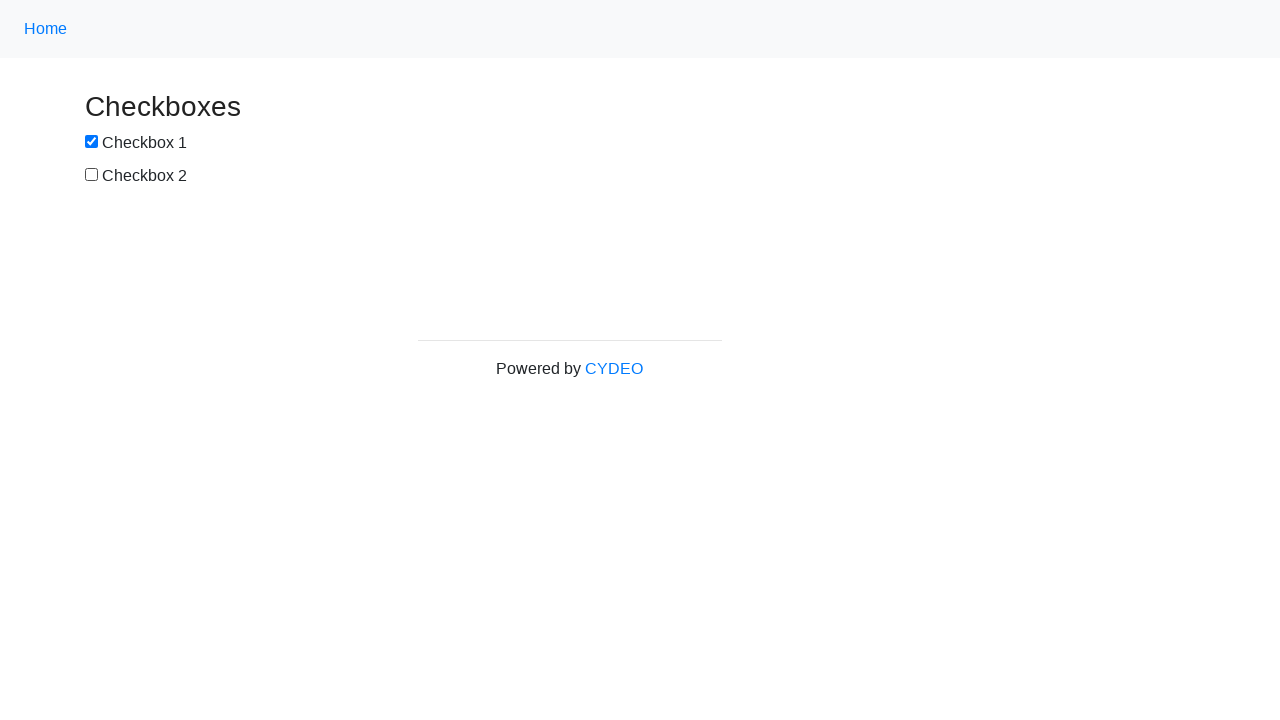

Verified checkbox #2 is now deselected
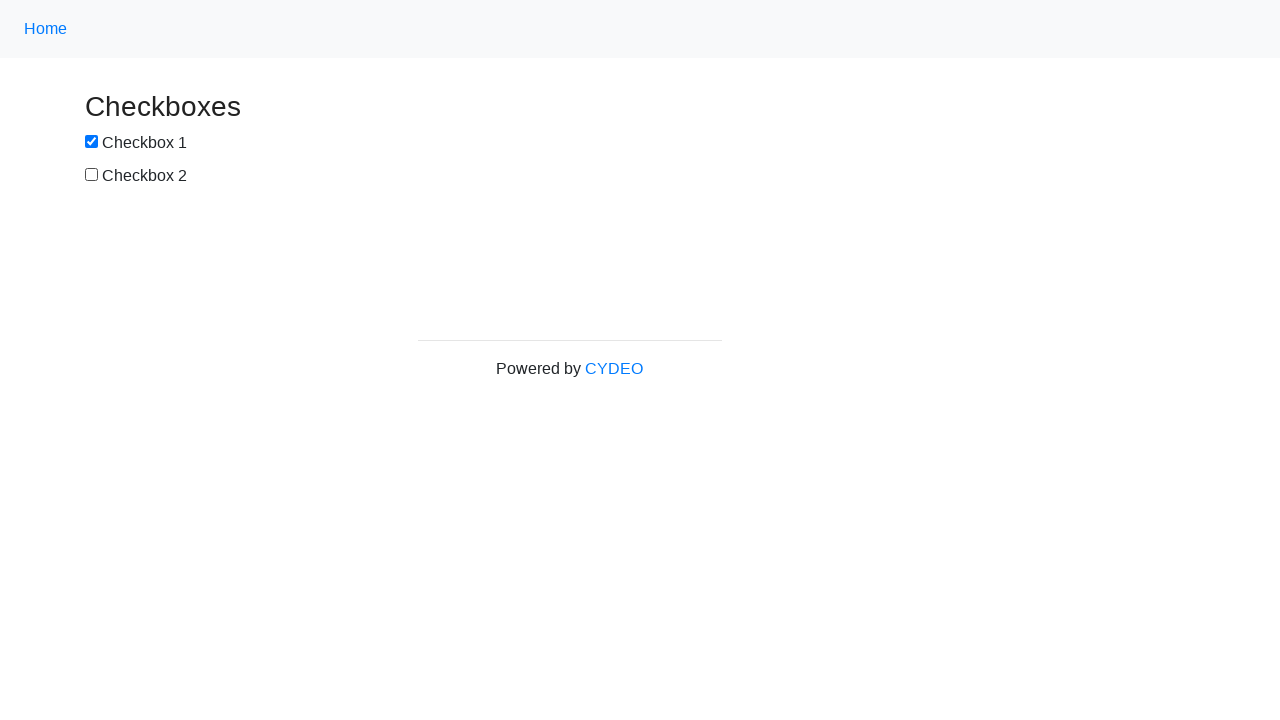

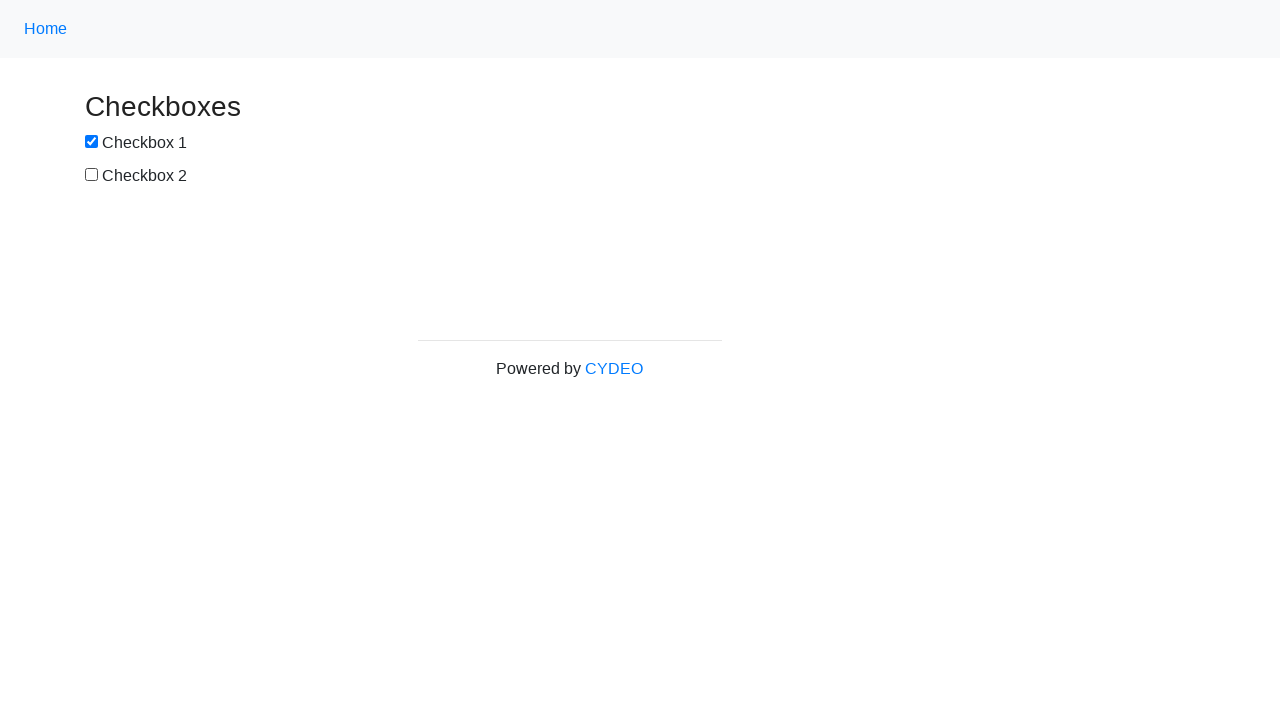